Tests an explicit wait scenario where the script waits for a price element to show '100', then clicks a book button, calculates a mathematical answer based on a displayed value, fills in the answer, and submits it.

Starting URL: http://suninjuly.github.io/explicit_wait2.html

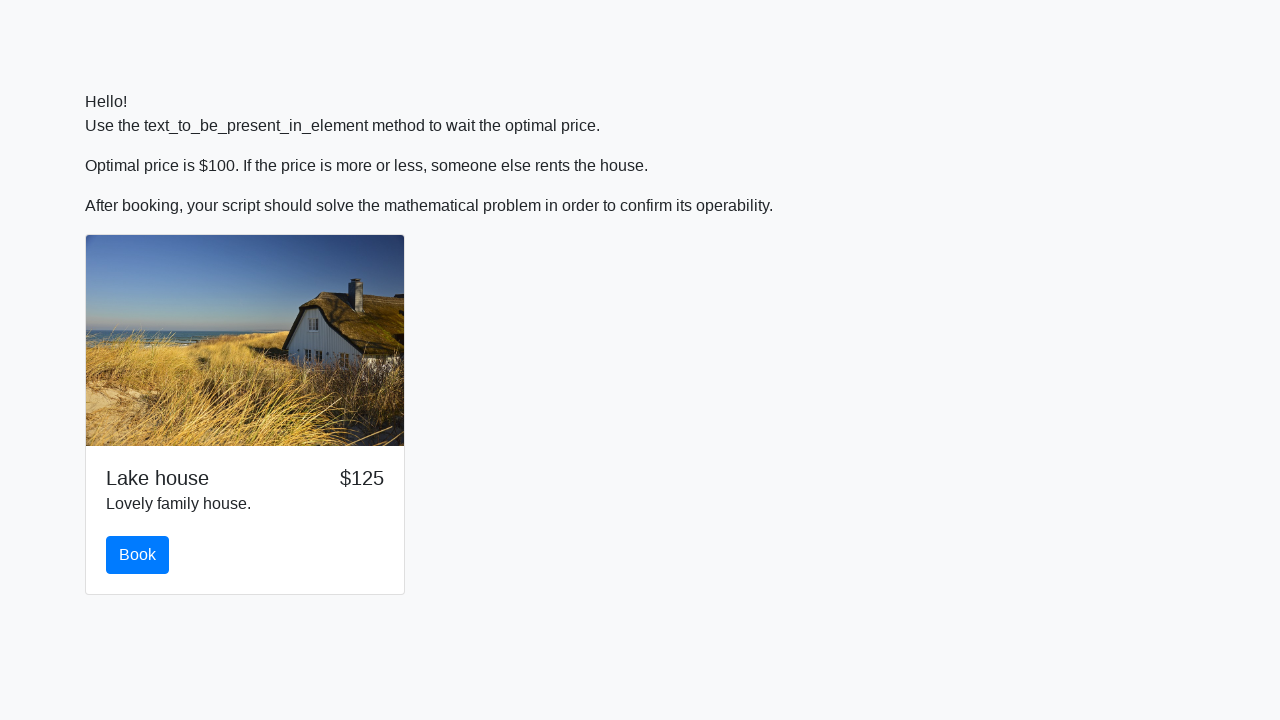

Waited for price element to display '100'
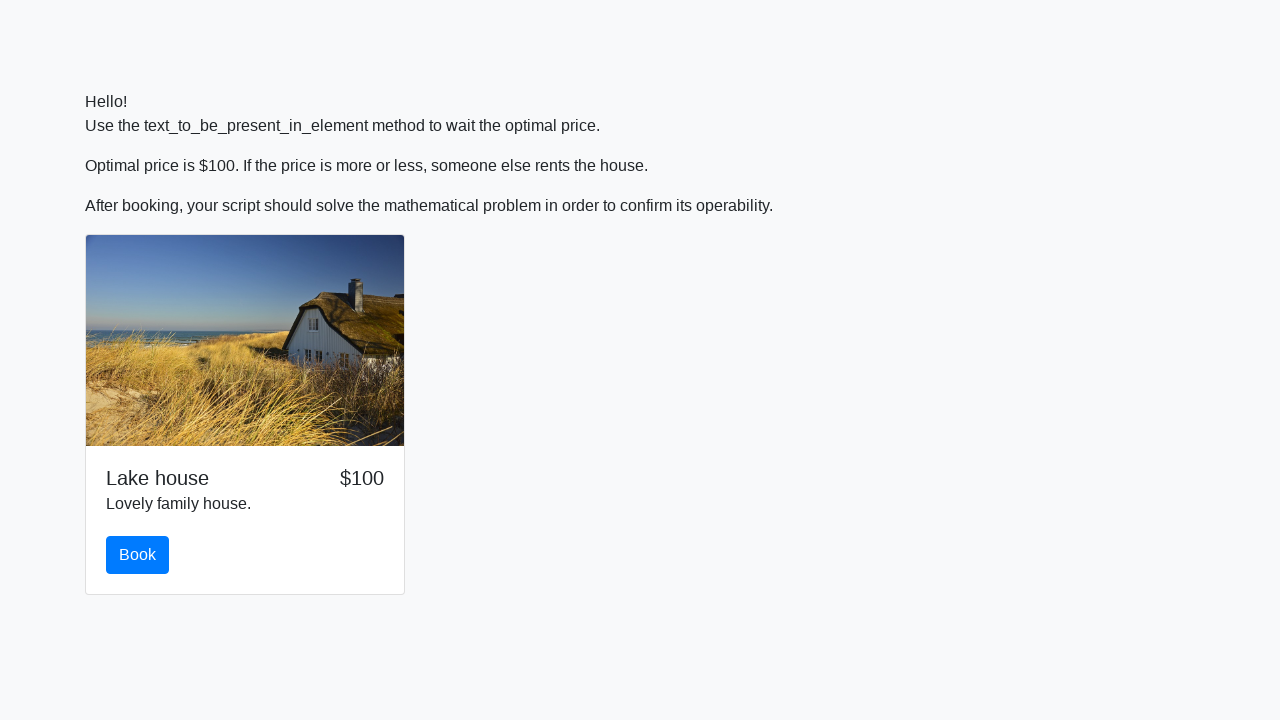

Clicked book button at (138, 555) on #book
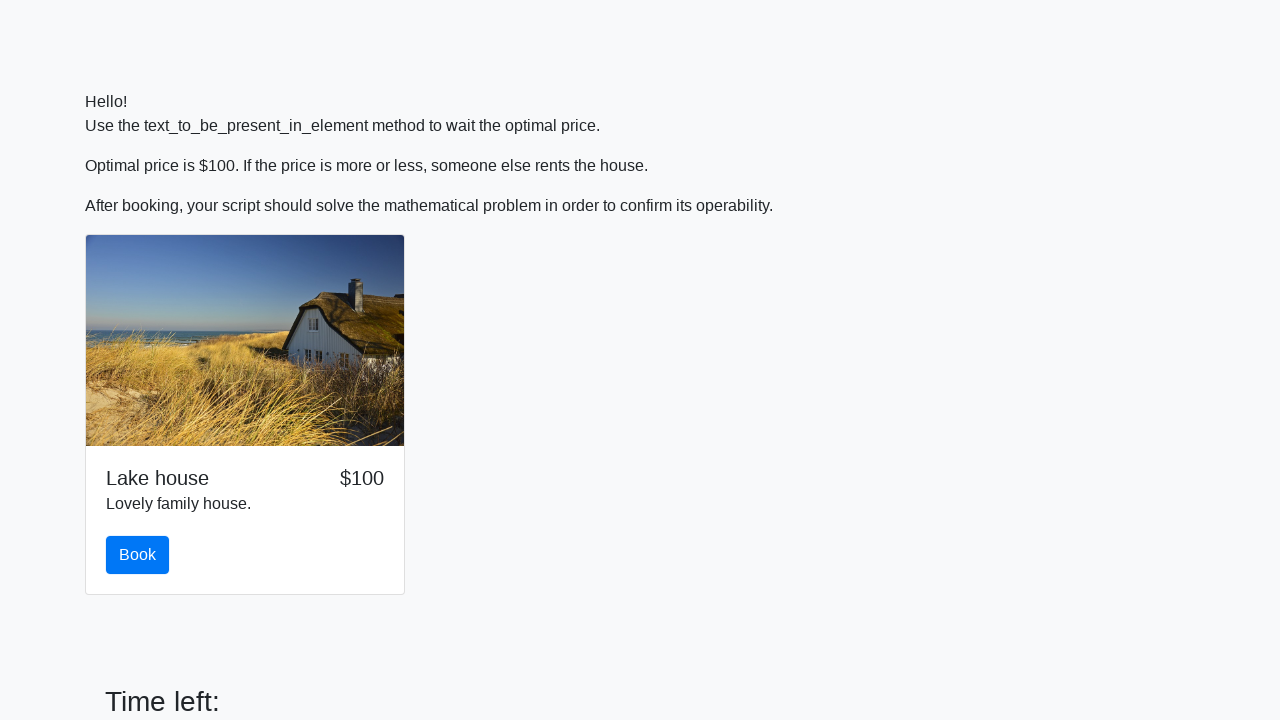

Retrieved input value from #input_value element: 771
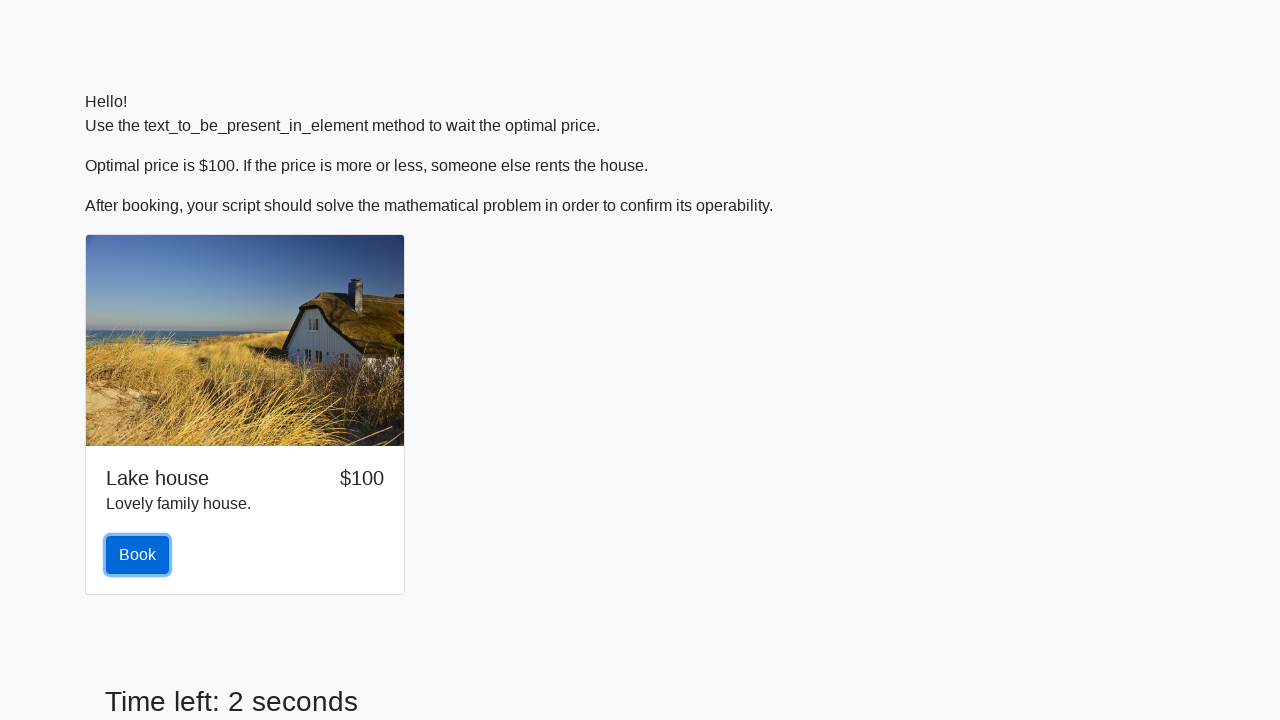

Calculated mathematical answer: 2.4504532170951365
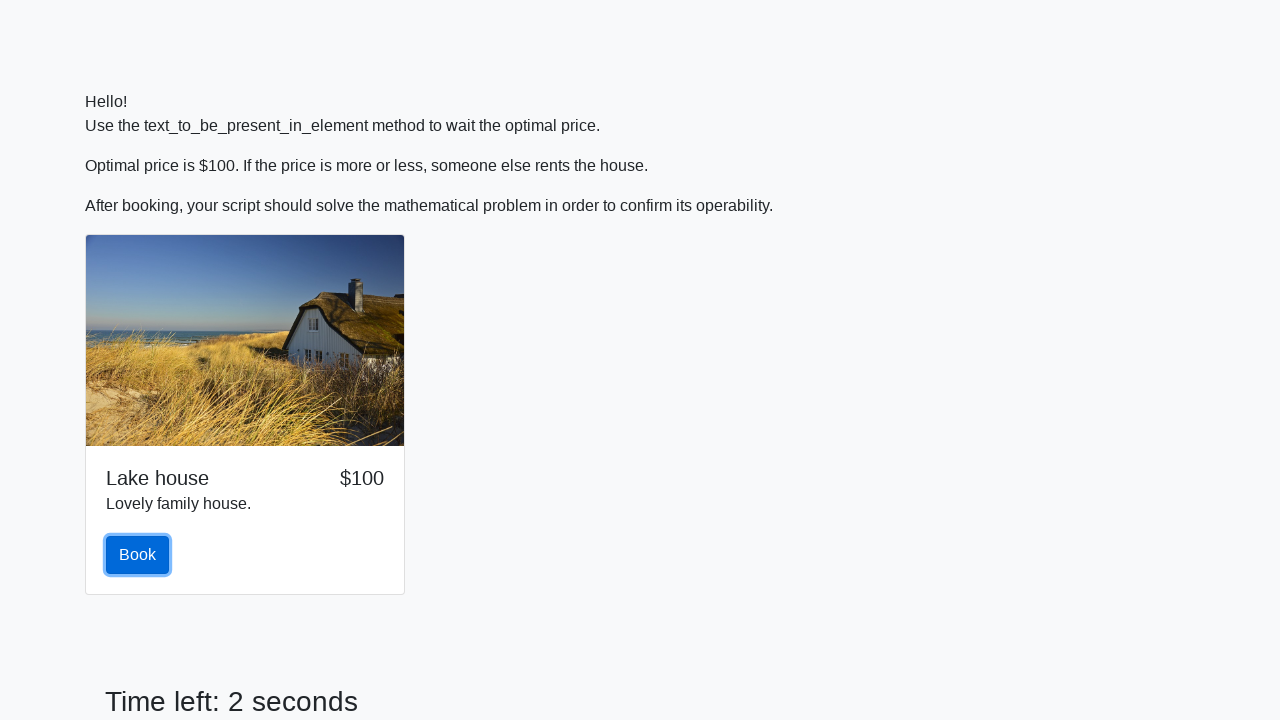

Filled answer field with calculated value: 2.4504532170951365 on #answer
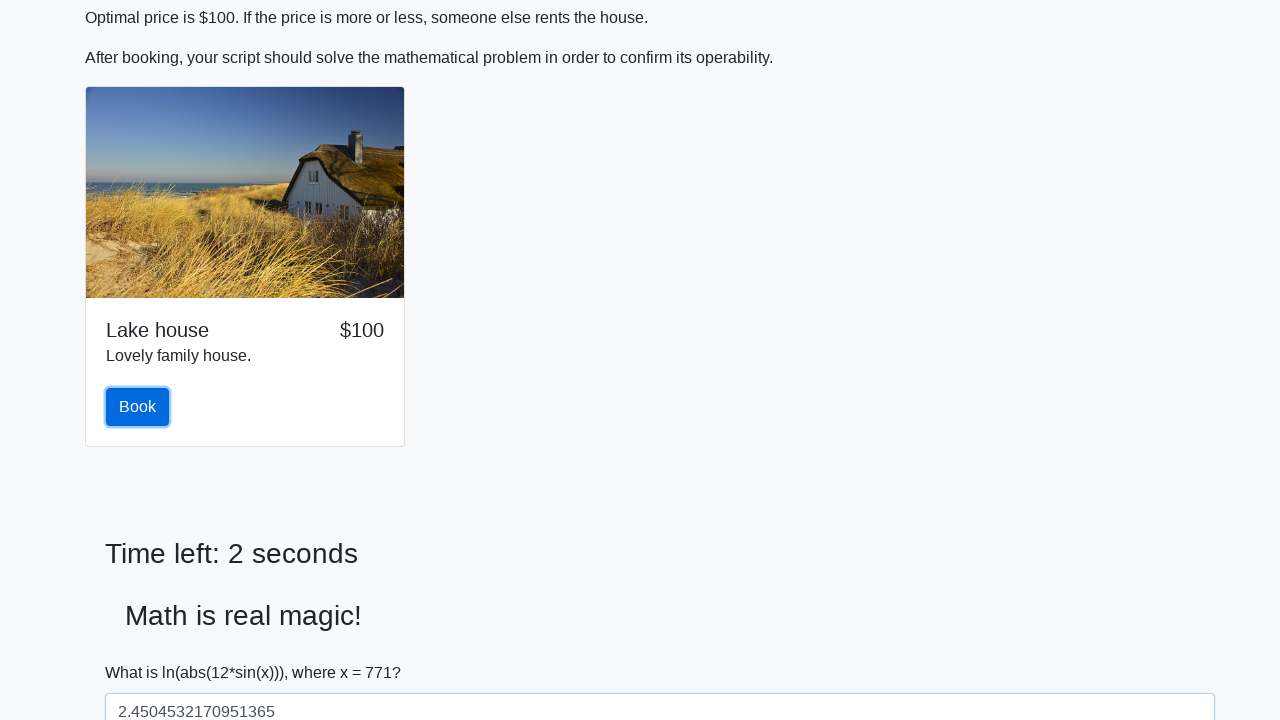

Clicked solve button to submit answer at (143, 651) on #solve
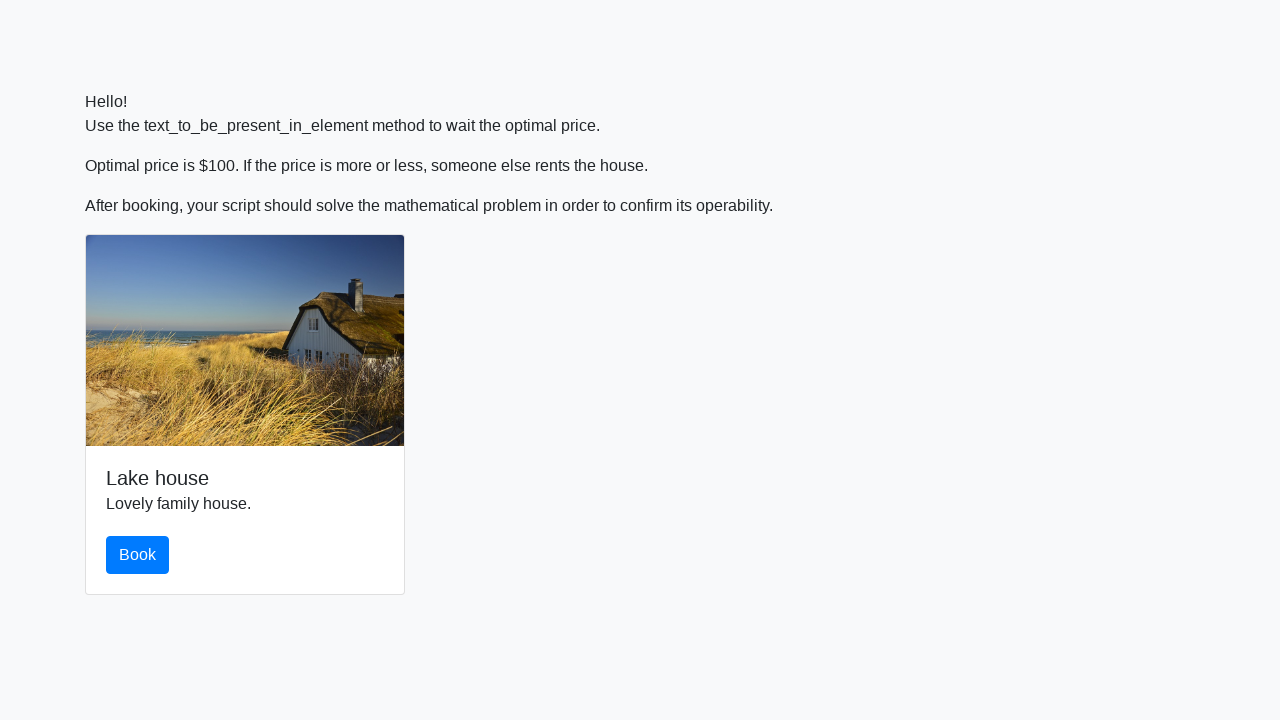

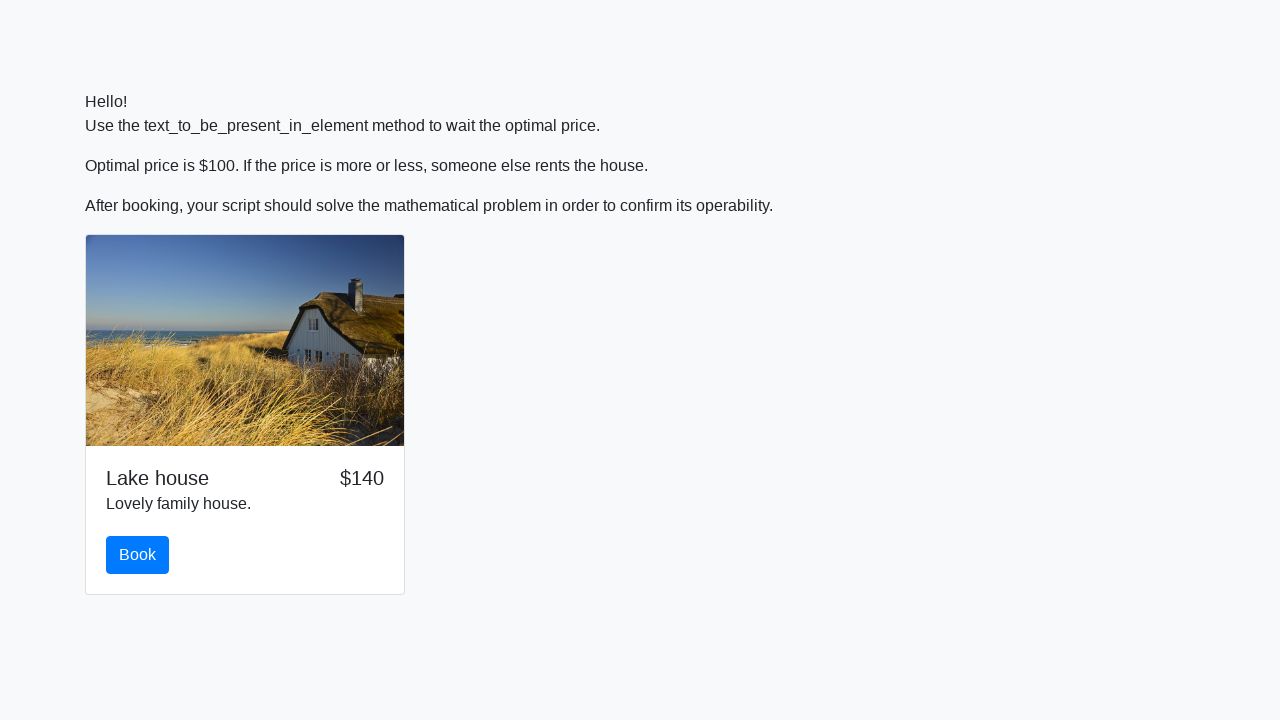